Tests opening a new browser window using Selenium 4's new_window feature, navigates to a different page in the new window, and verifies that two windows are open.

Starting URL: https://the-internet.herokuapp.com

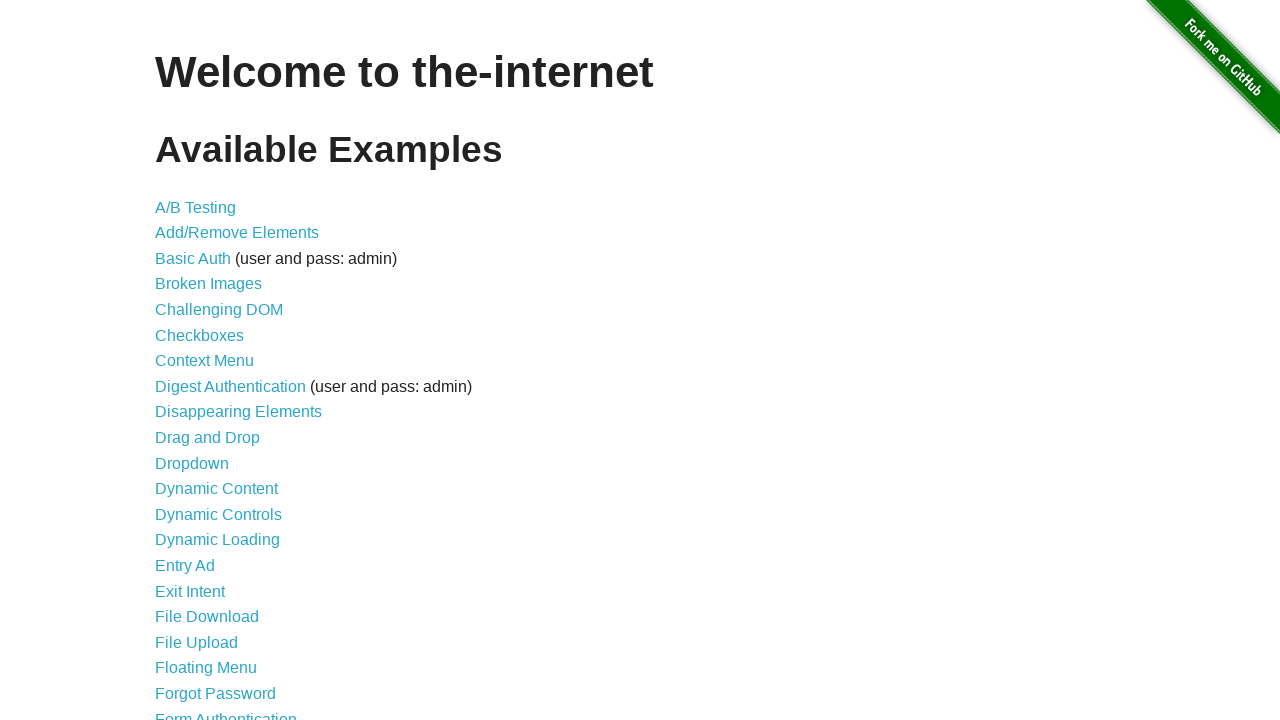

Opened a new browser window/page
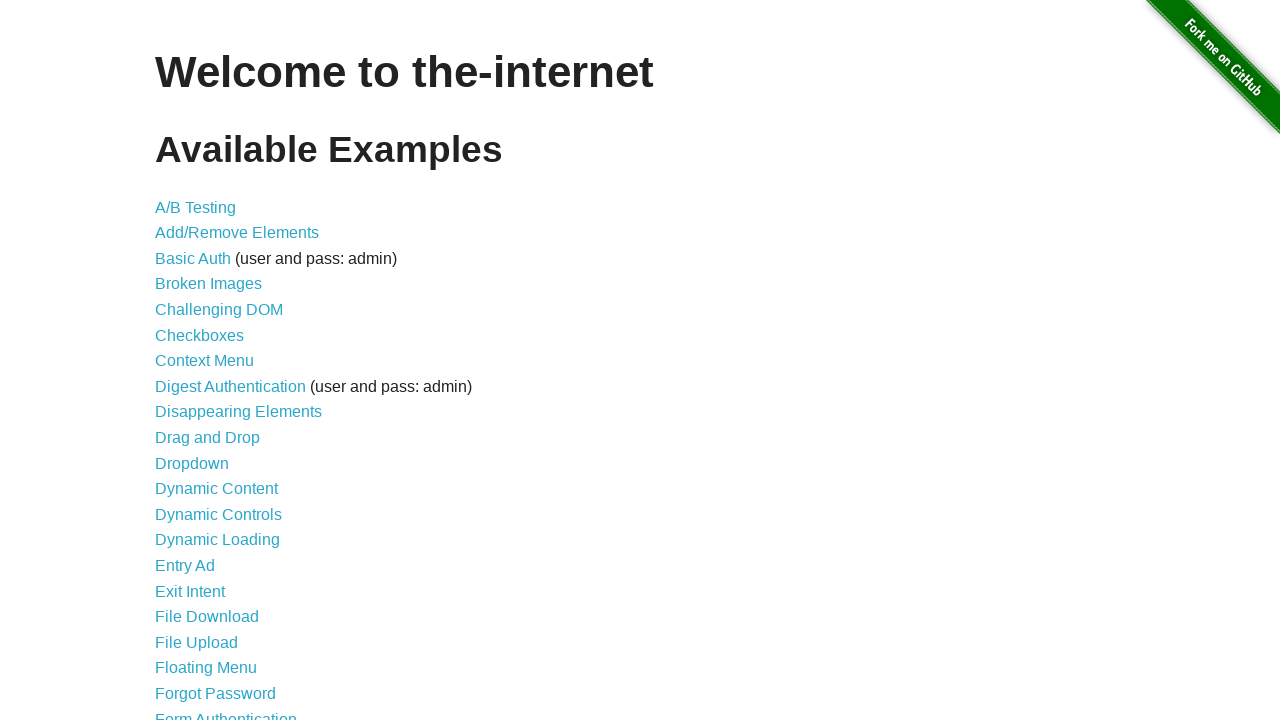

Navigated to typos page in new window
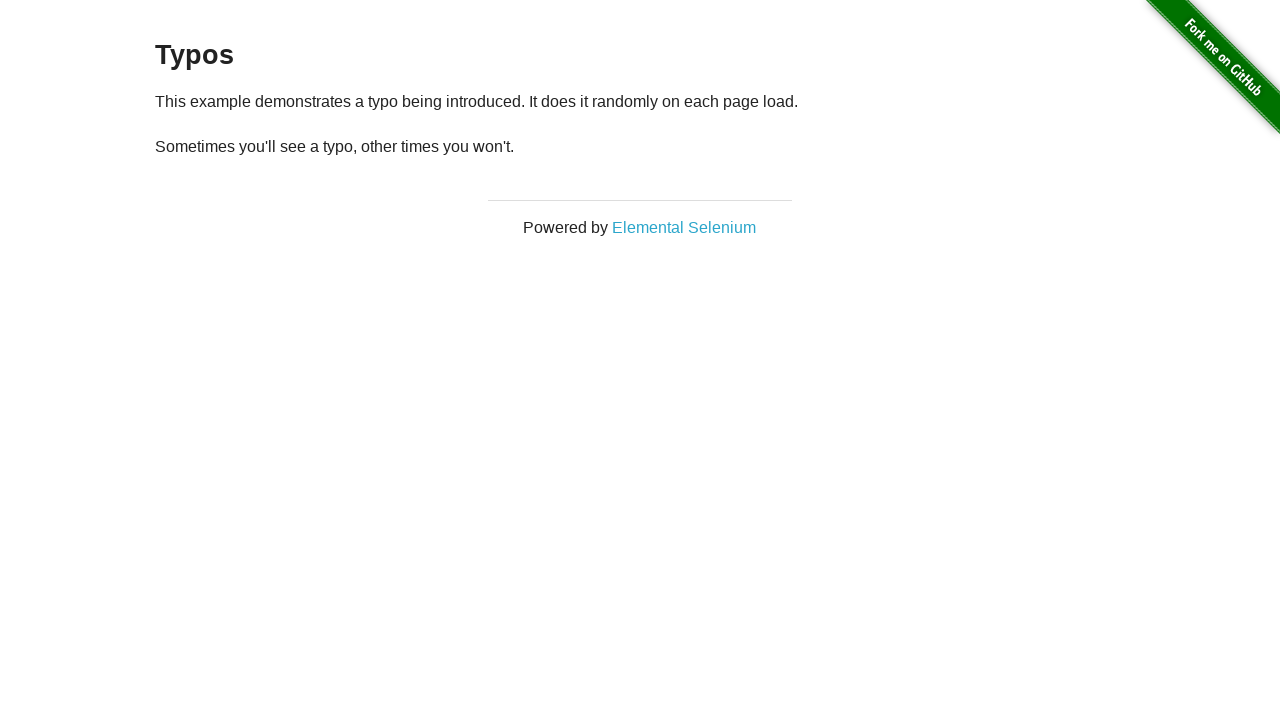

Verified that 2 windows are open
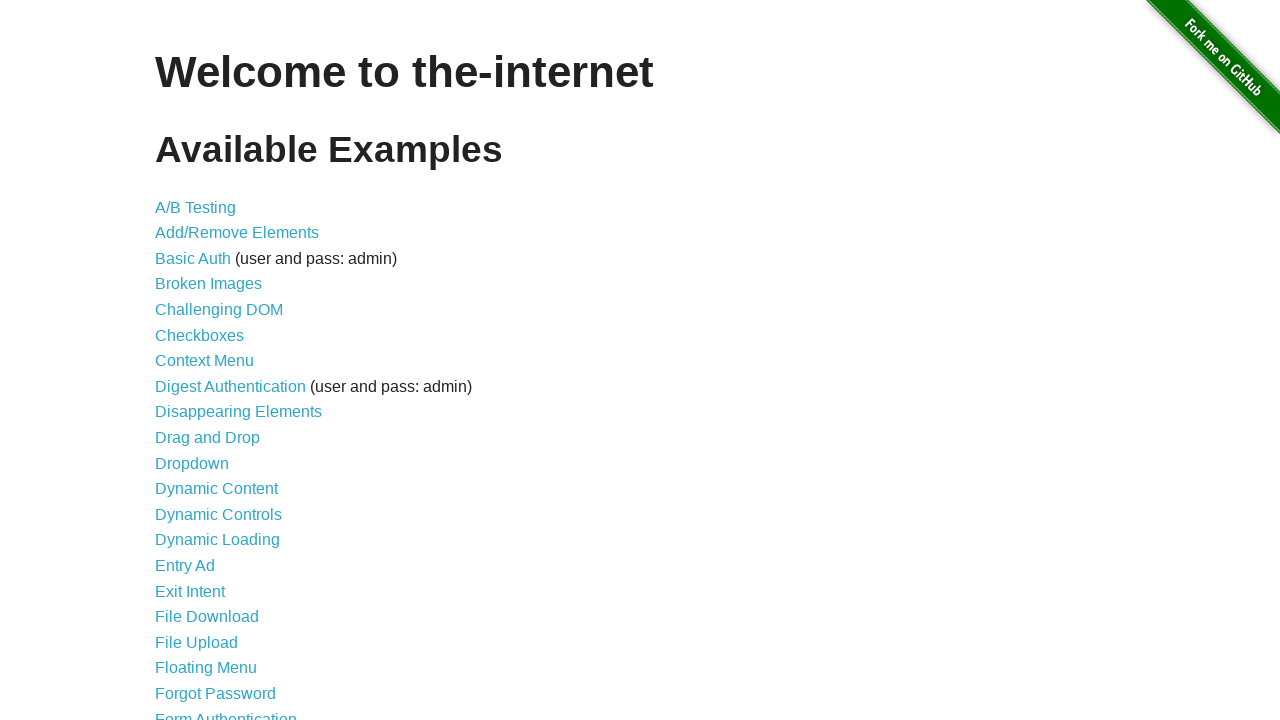

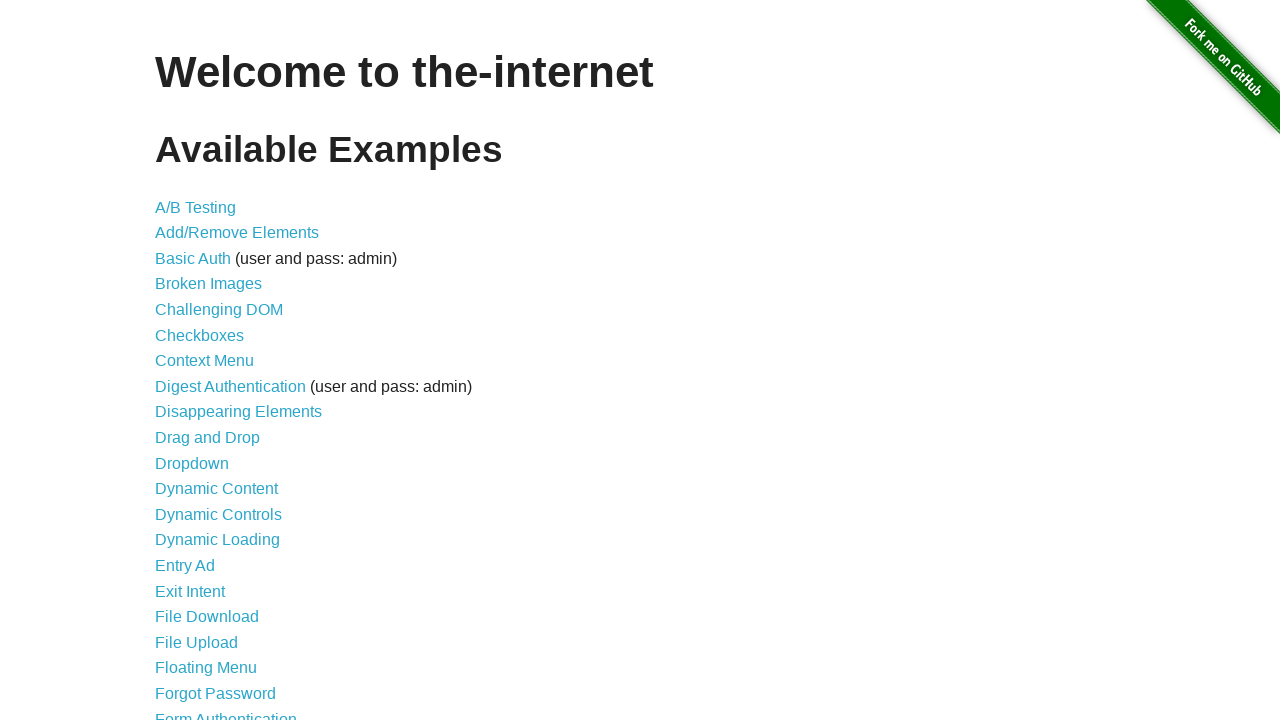